Tests login form validation by entering credentials, clearing both username and password fields, then submitting to verify the "Username is required" error message appears.

Starting URL: https://www.saucedemo.com/

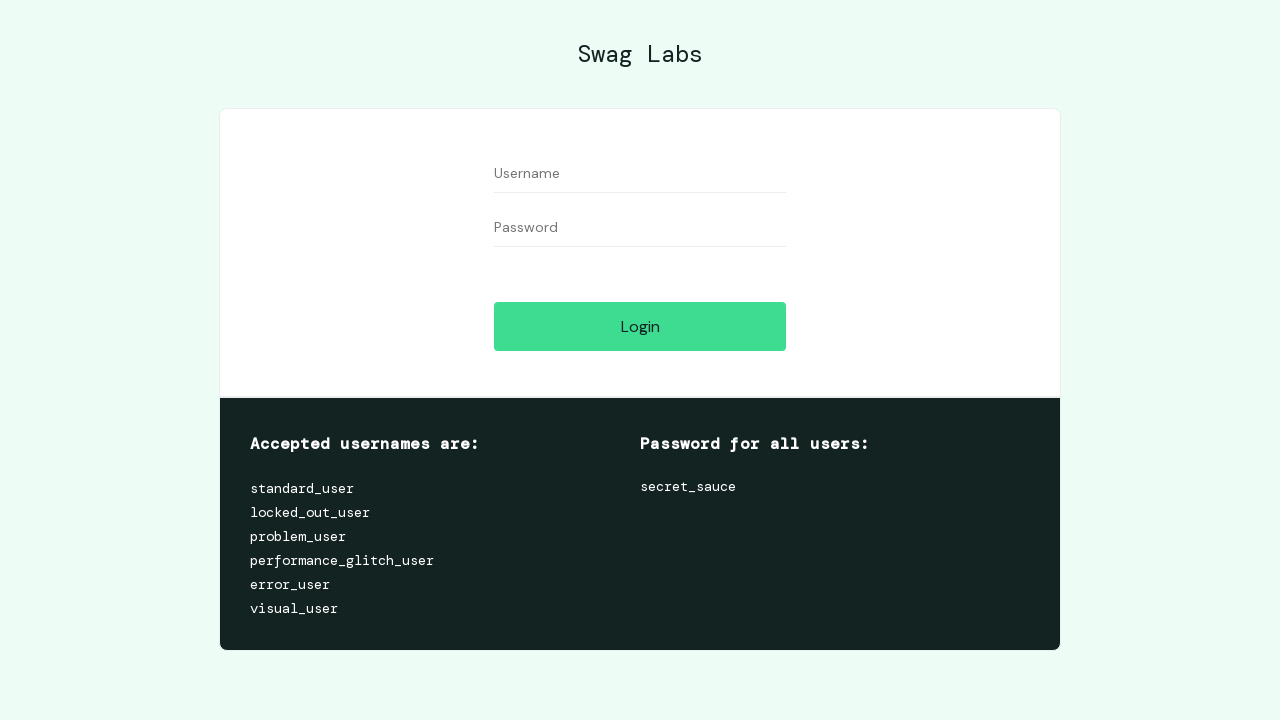

Filled username field with 'testuser247' on input[data-test='username']
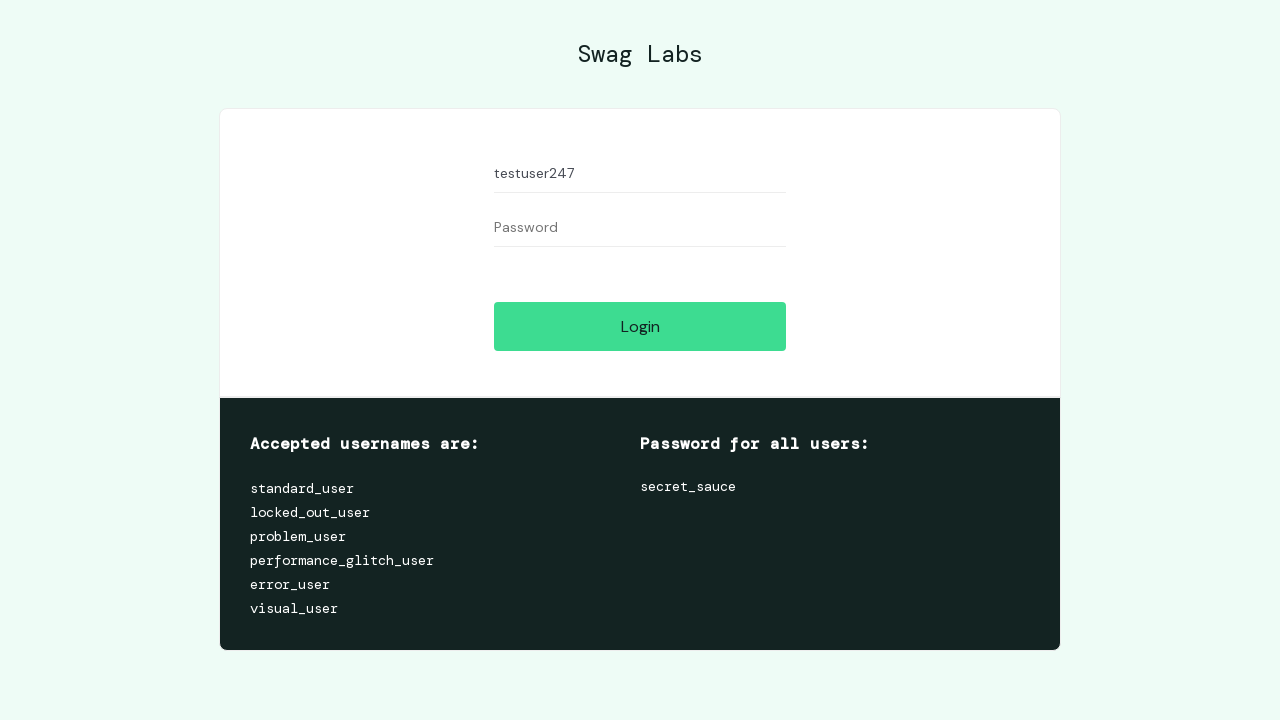

Filled password field with 'testpass123' on input[data-test='password']
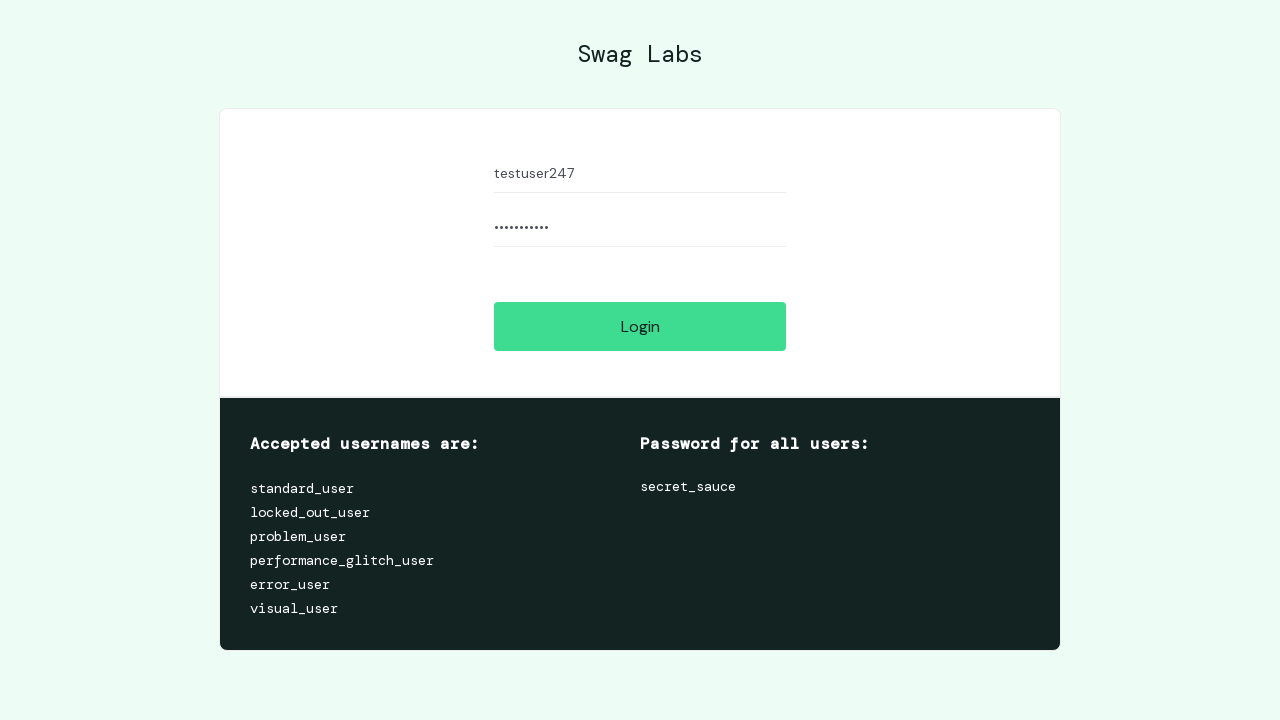

Cleared username field on input[data-test='username']
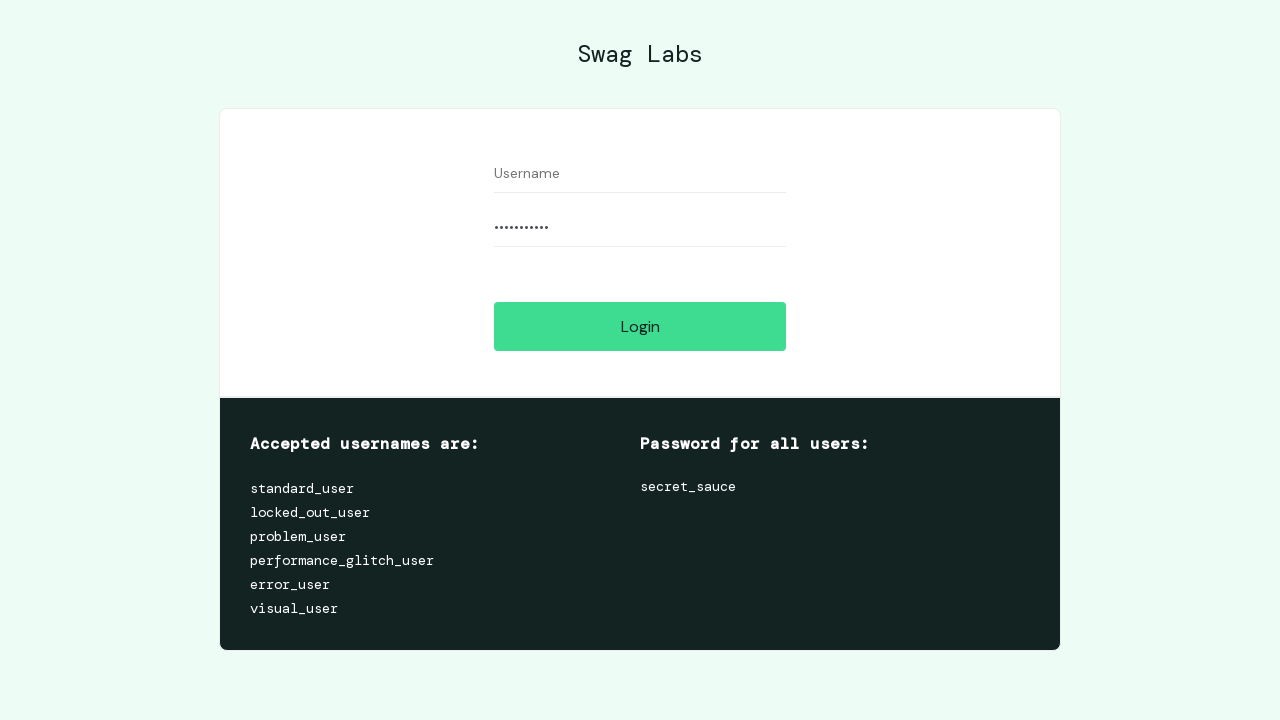

Cleared password field on input[data-test='password']
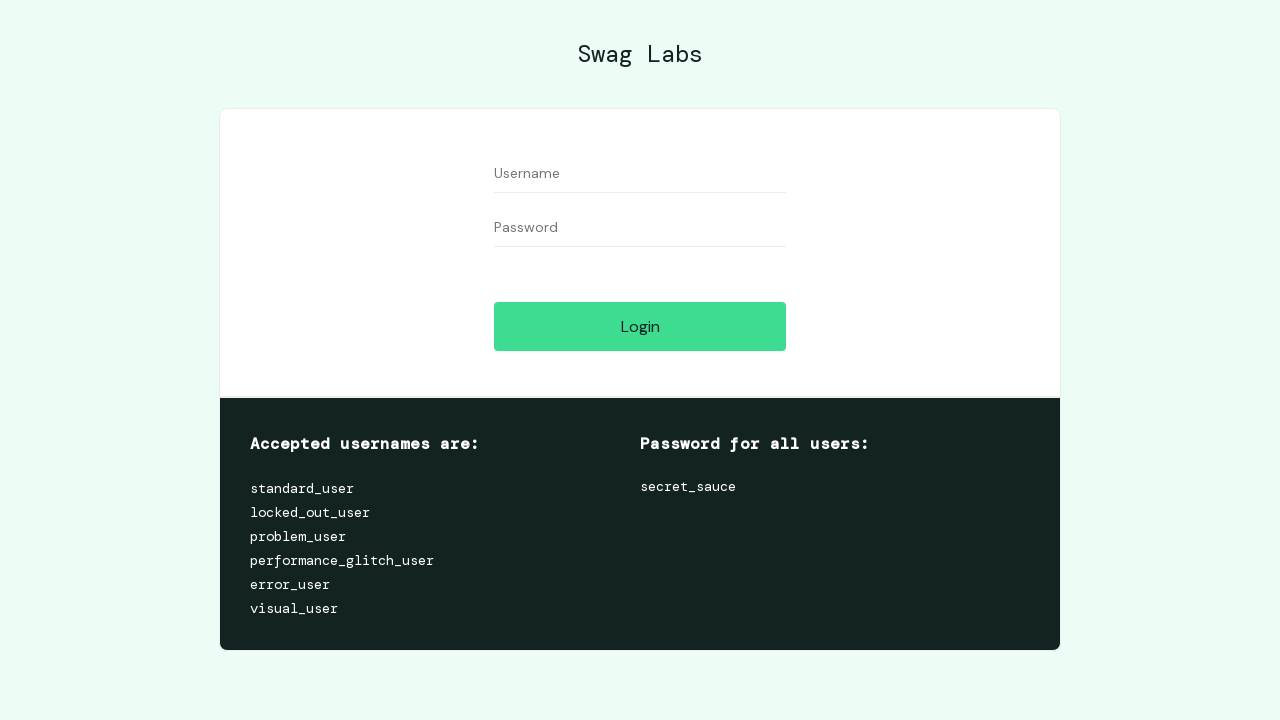

Clicked login button with empty credentials at (640, 326) on input[data-test='login-button']
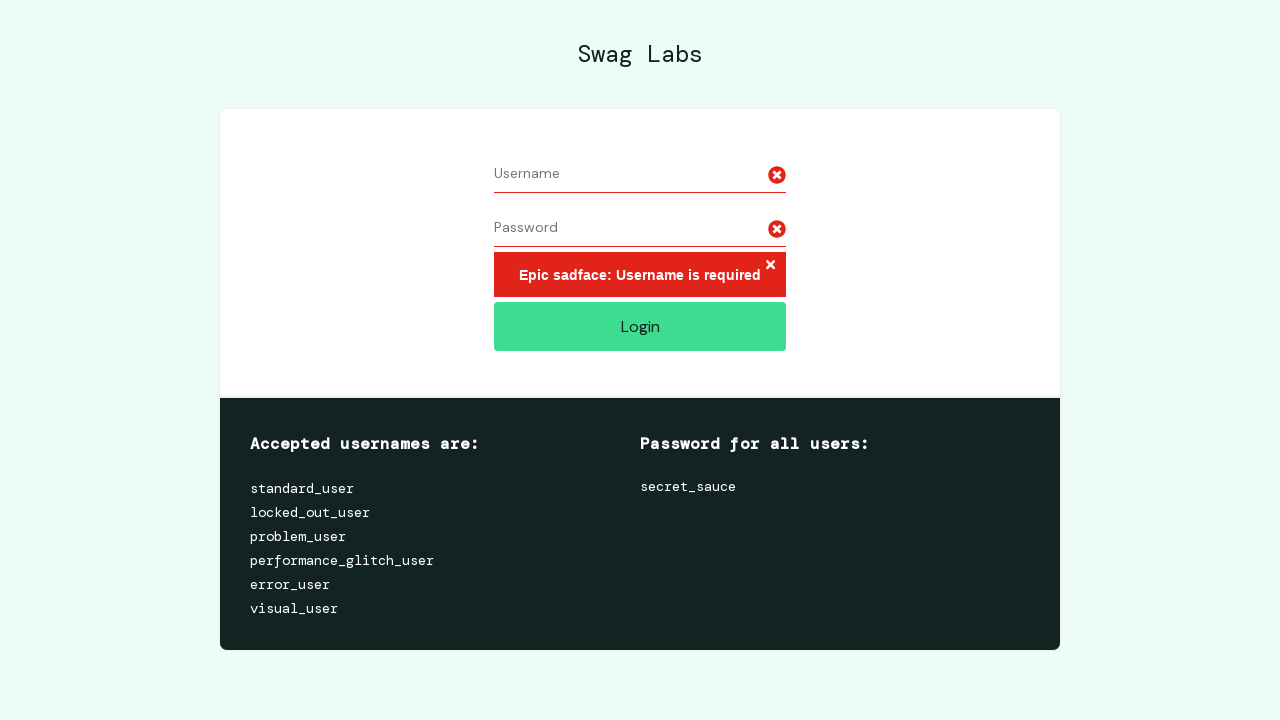

Verified 'Username is required' error message appeared
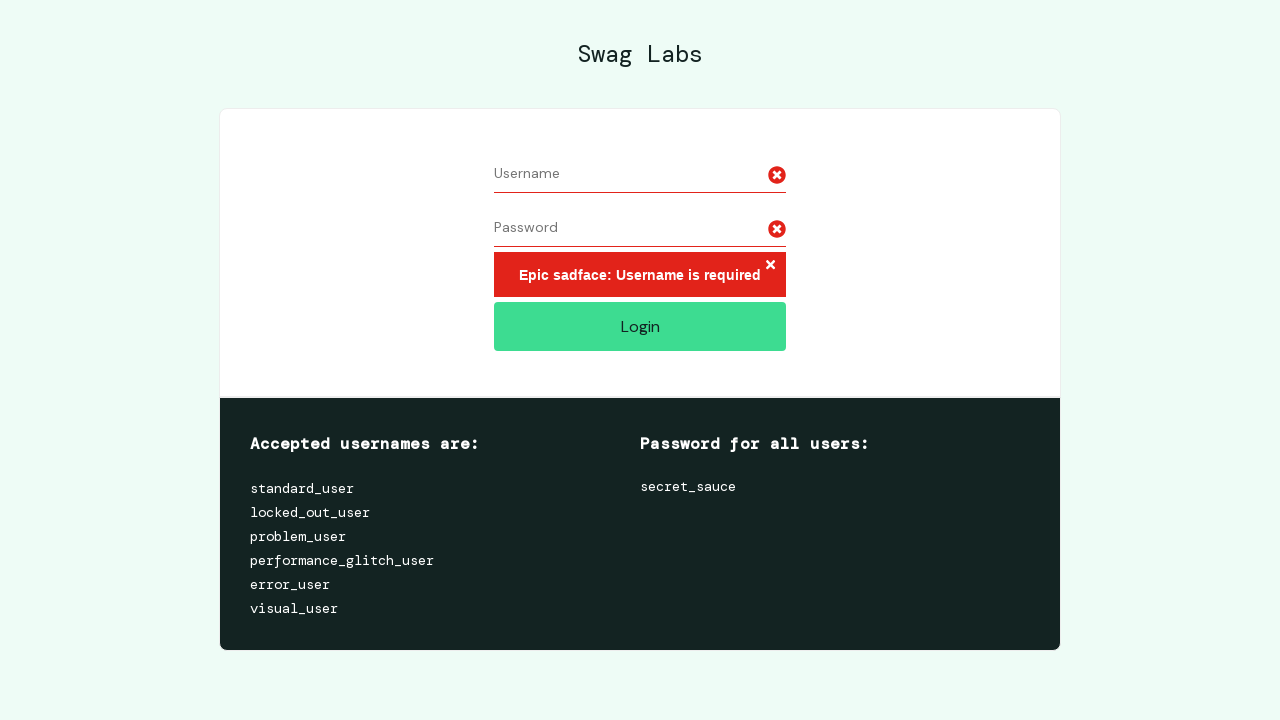

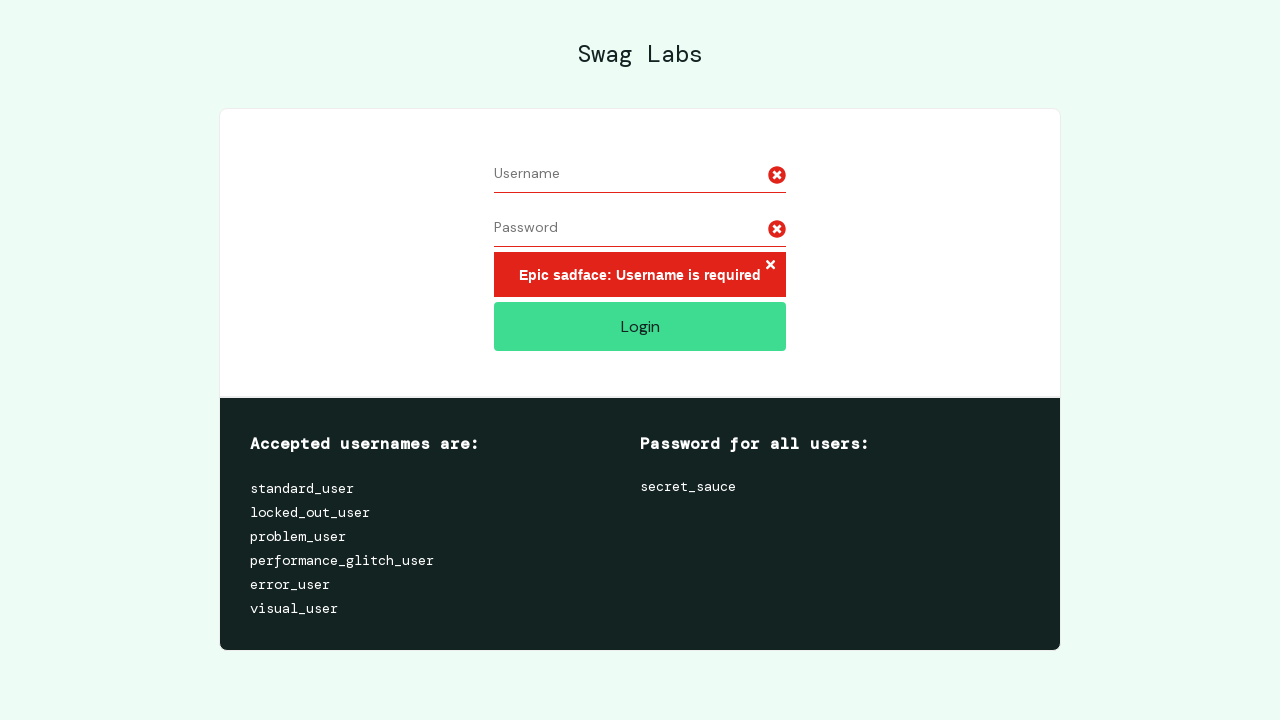